Tests navigation to the checkbox page by clicking the menu item

Starting URL: https://demoqa.com/elements

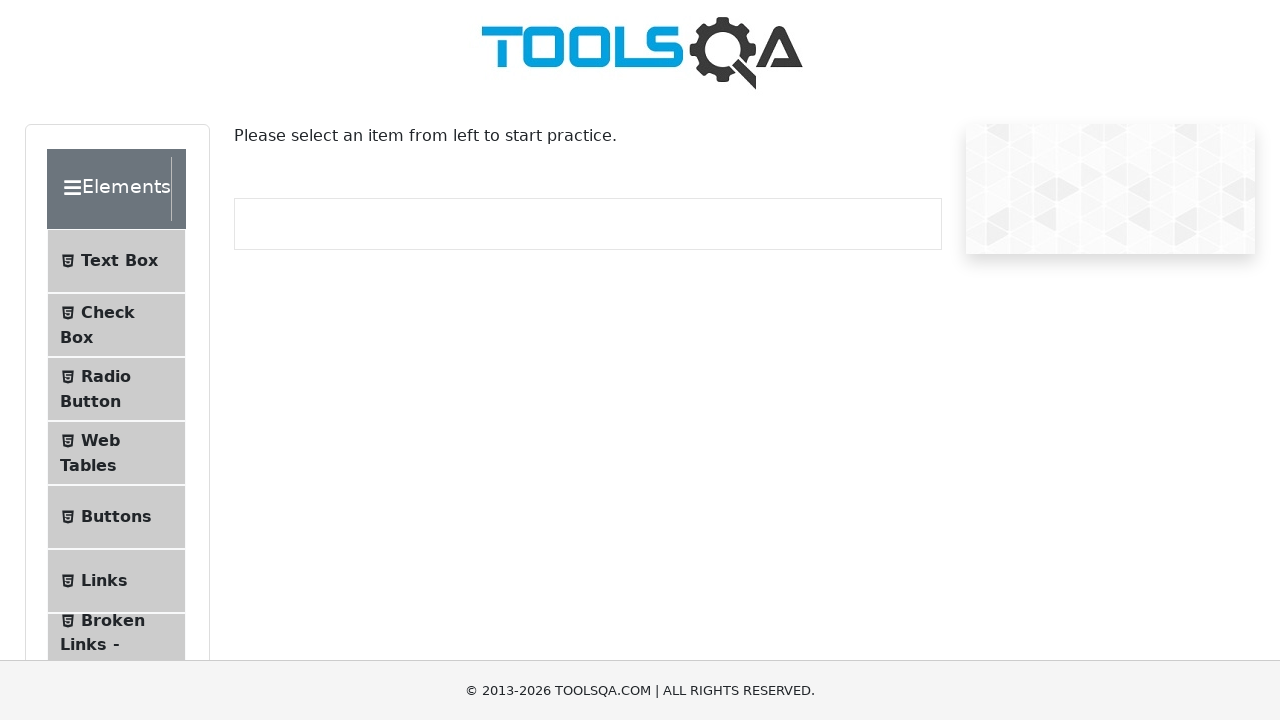

Clicked on Check Box menu item at (116, 325) on #item-1
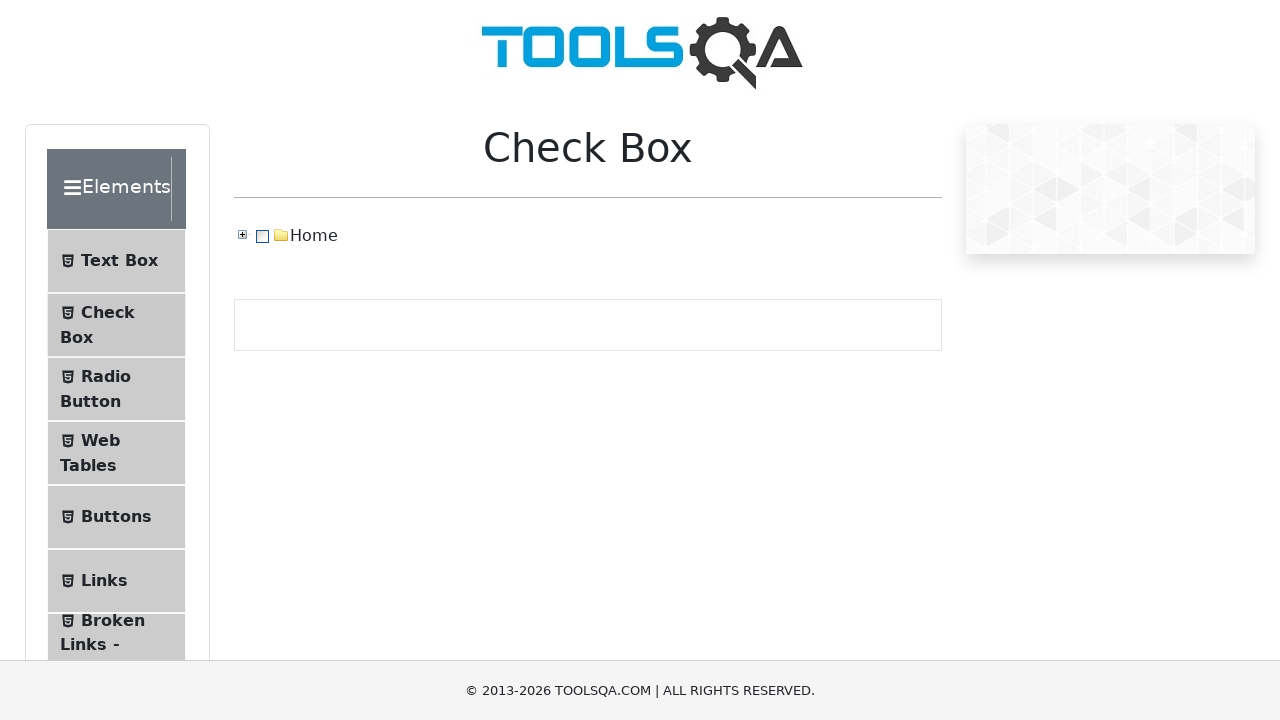

Navigated to checkbox page - URL contains '/checkbox'
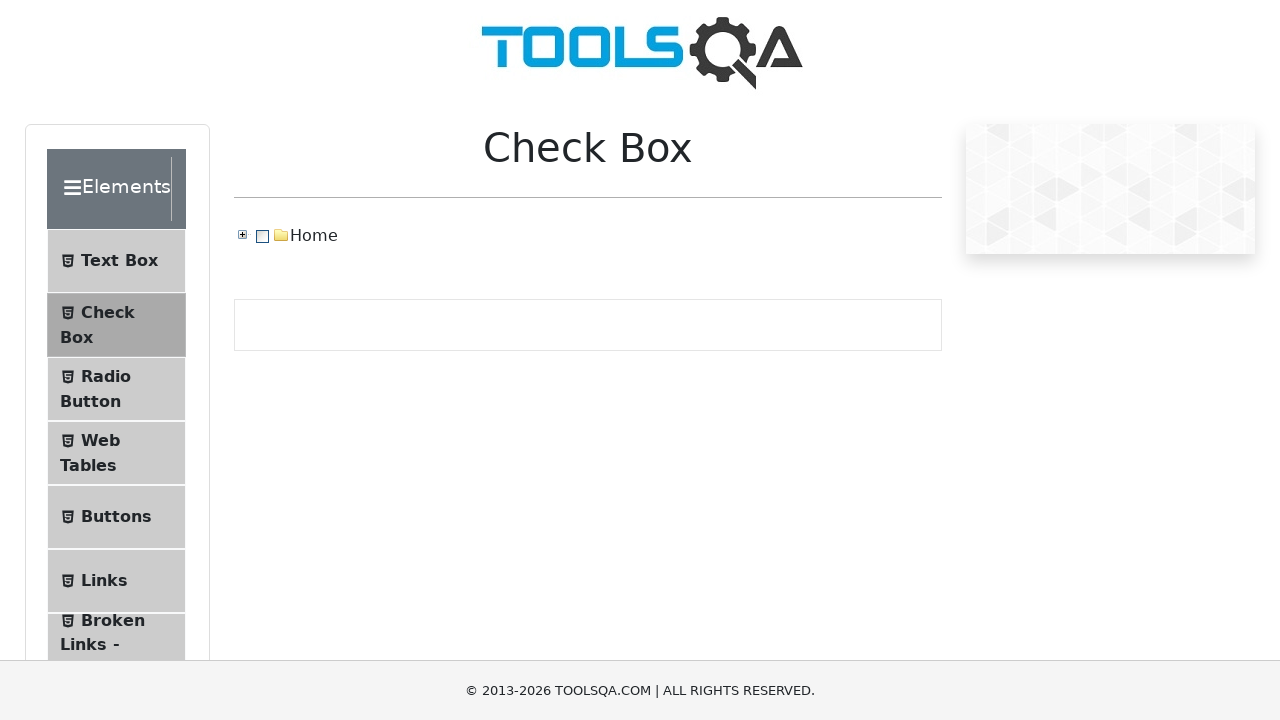

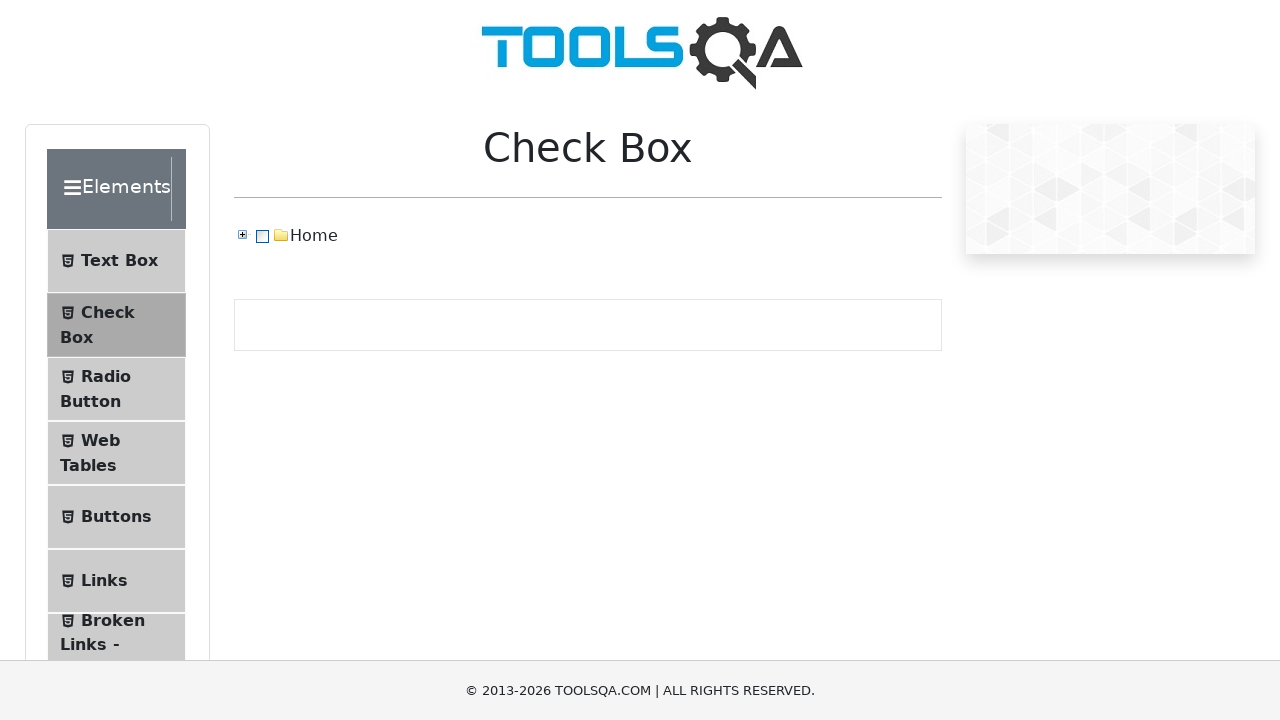